Tests radio button selection on DemoQA by clicking Yes and Impressive radio buttons and verifying the selection text updates correctly

Starting URL: https://demoqa.com/radio-button

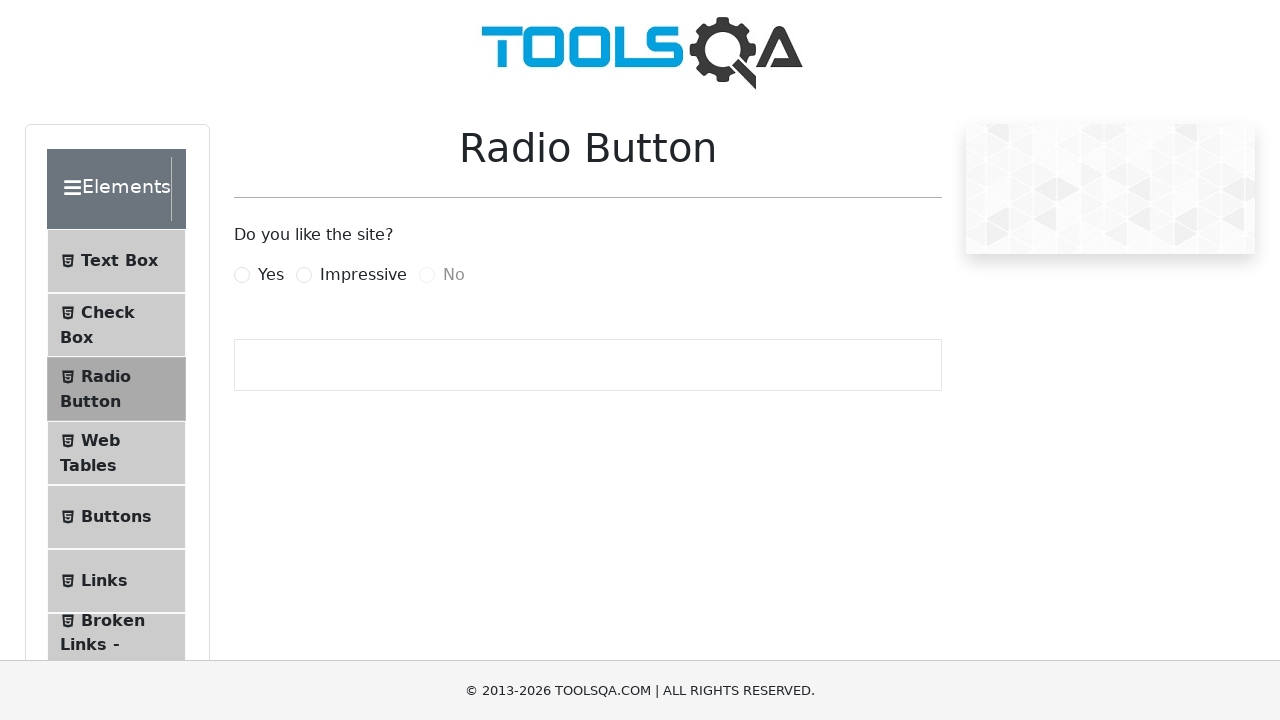

Clicked 'Yes' radio button at (271, 275) on xpath=//label[normalize-space()='Yes']
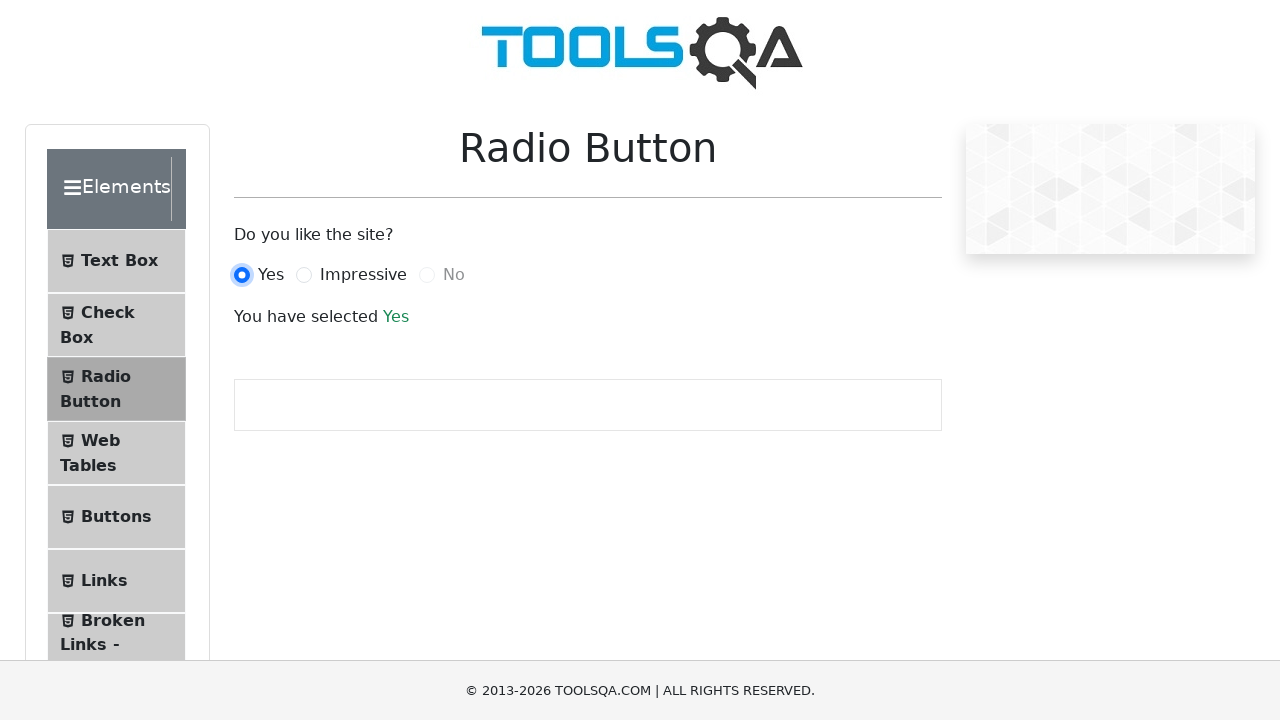

Verified selection text appeared after clicking 'Yes'
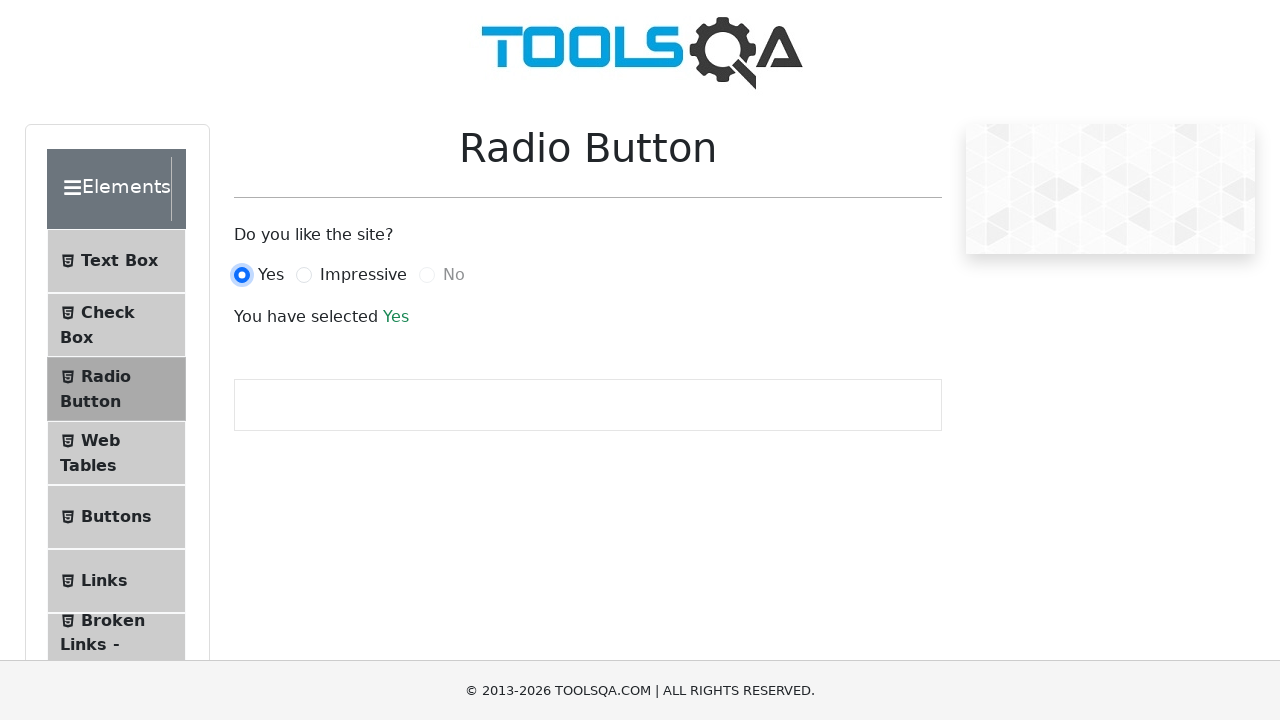

Clicked 'Impressive' radio button at (363, 275) on xpath=//label[normalize-space()='Impressive']
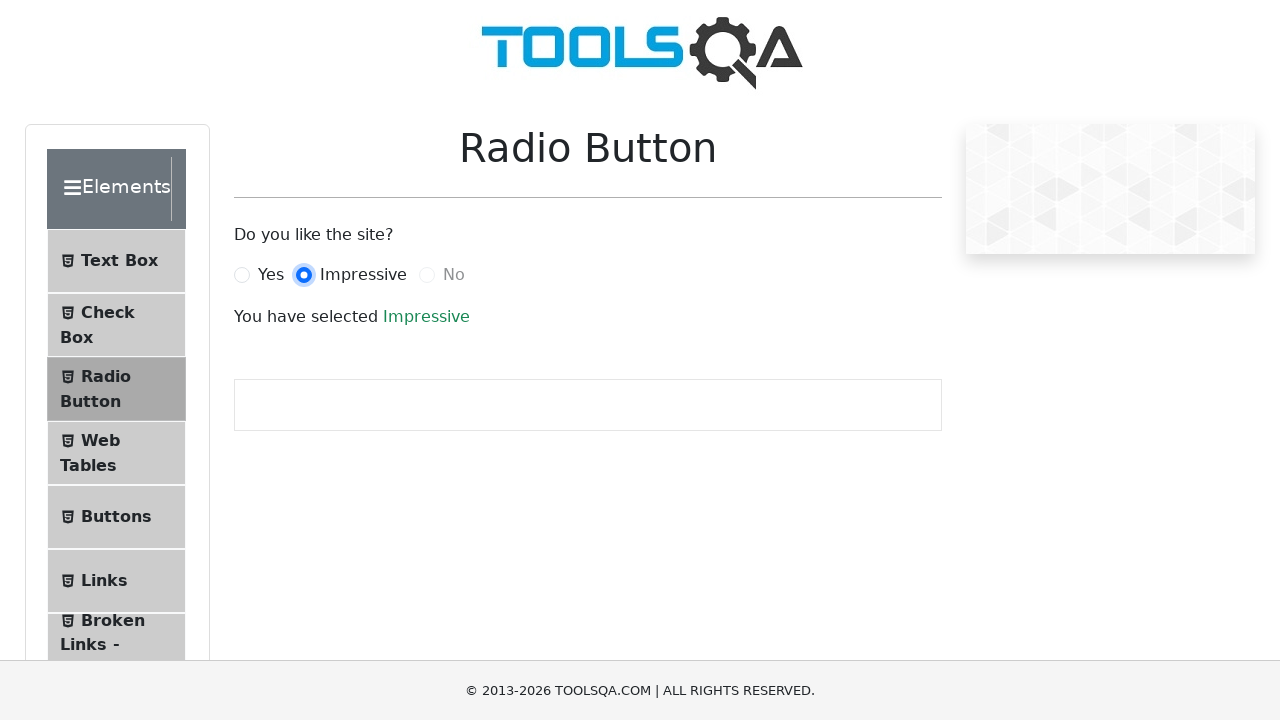

Verified selection text updated after clicking 'Impressive'
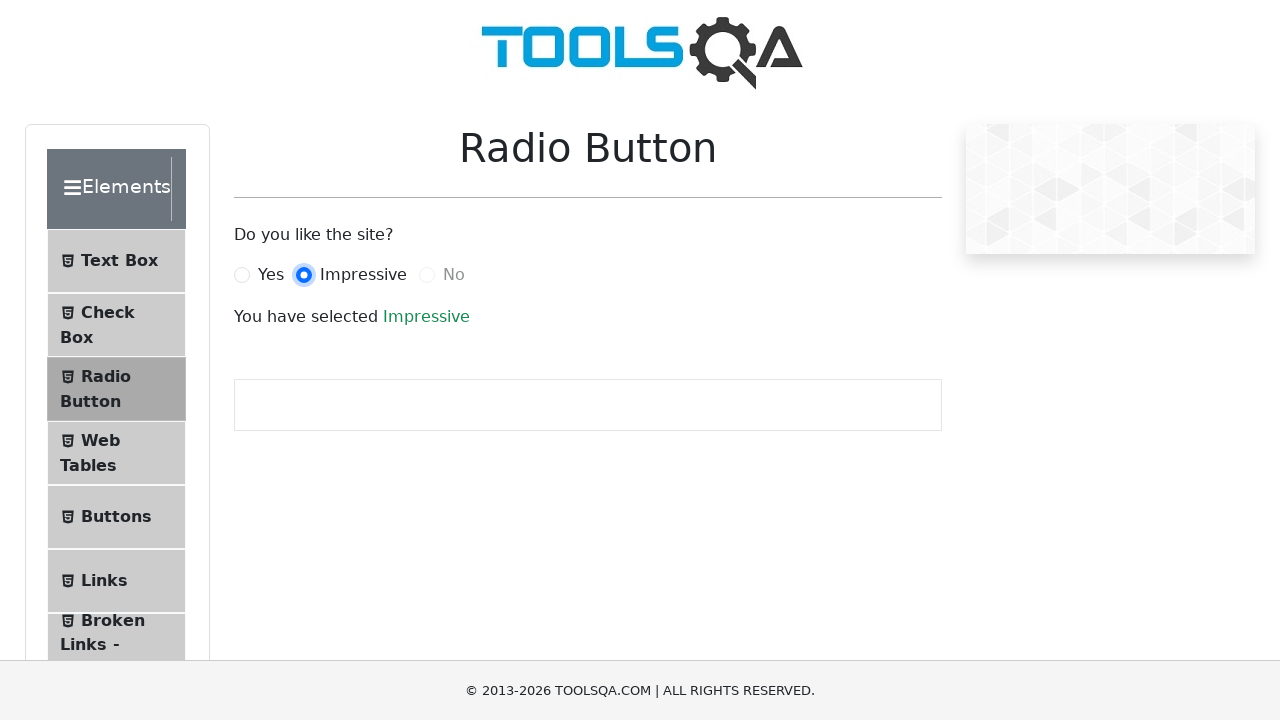

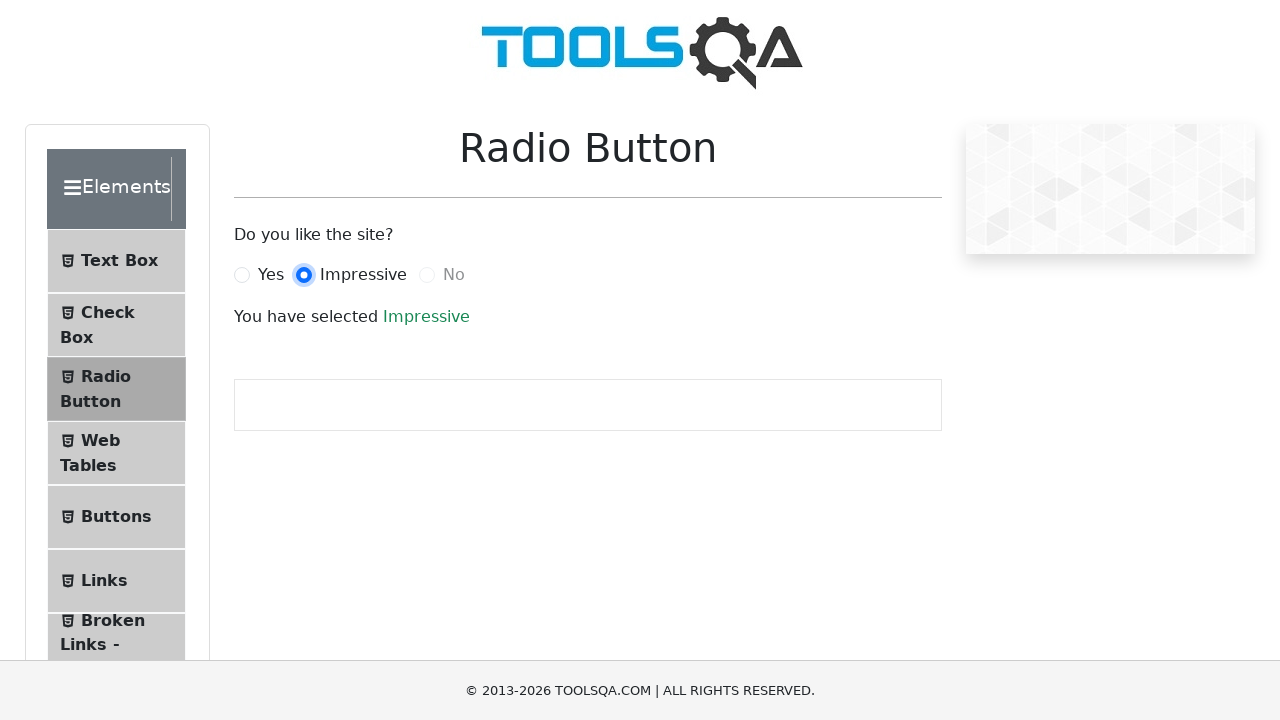